Tests toggling all items complete and then uncomplete

Starting URL: https://demo.playwright.dev/todomvc

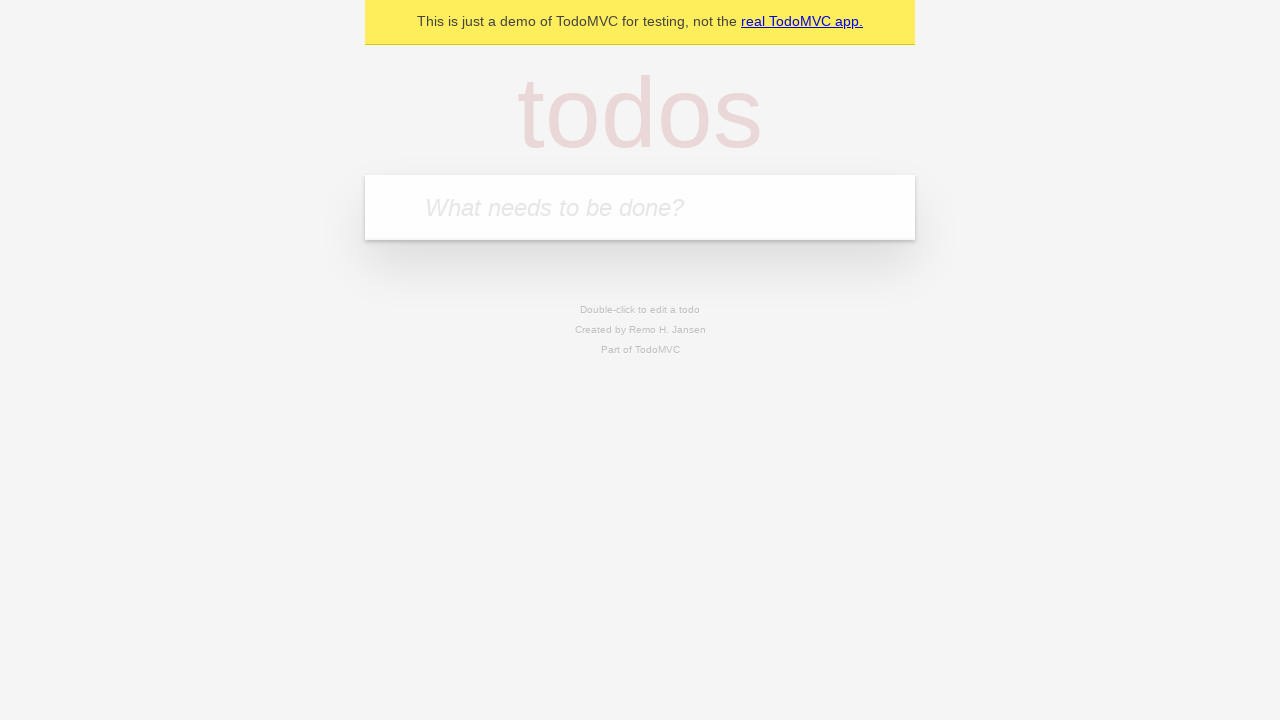

Filled todo input with 'buy some cheese' on internal:attr=[placeholder="What needs to be done?"i]
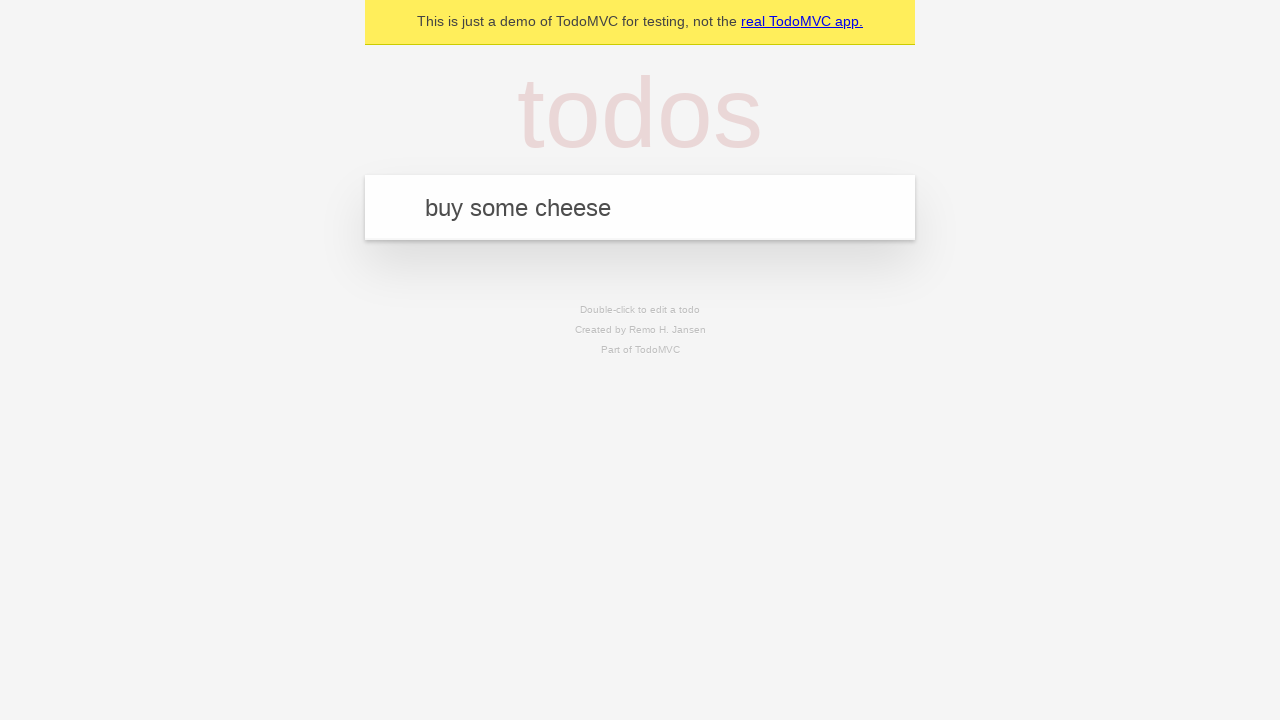

Pressed Enter to create first todo on internal:attr=[placeholder="What needs to be done?"i]
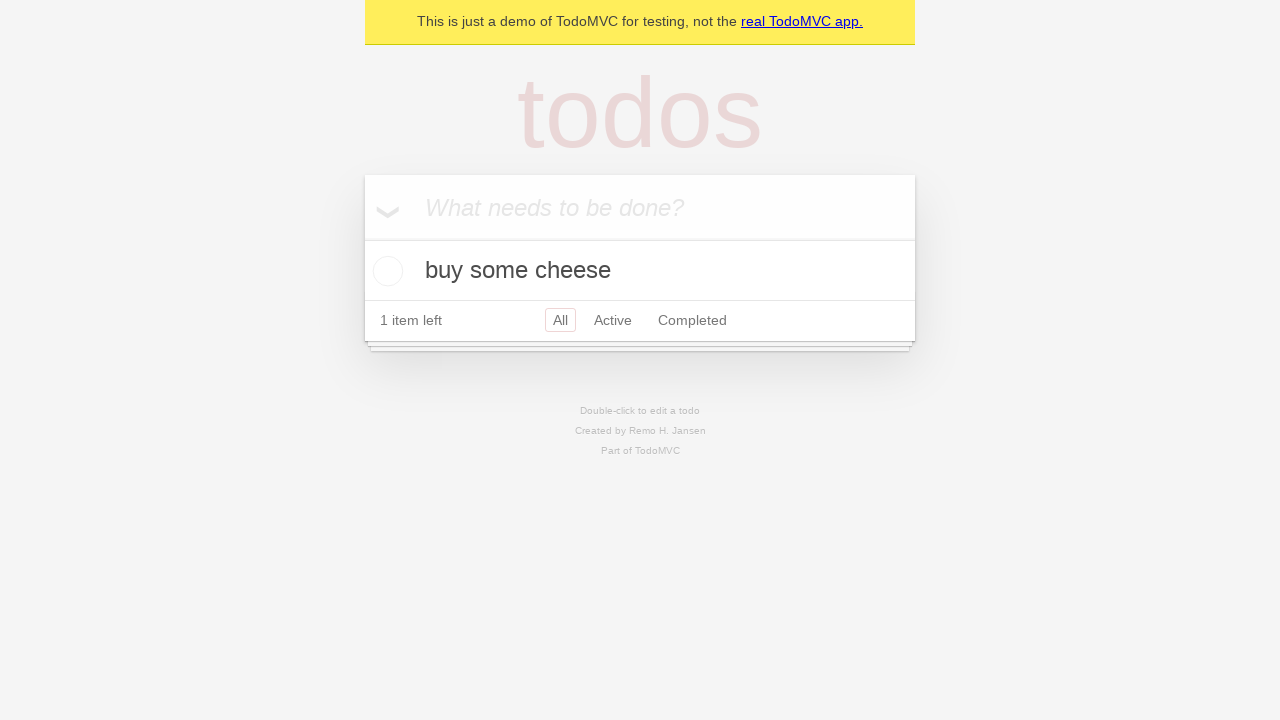

Filled todo input with 'feed the cat' on internal:attr=[placeholder="What needs to be done?"i]
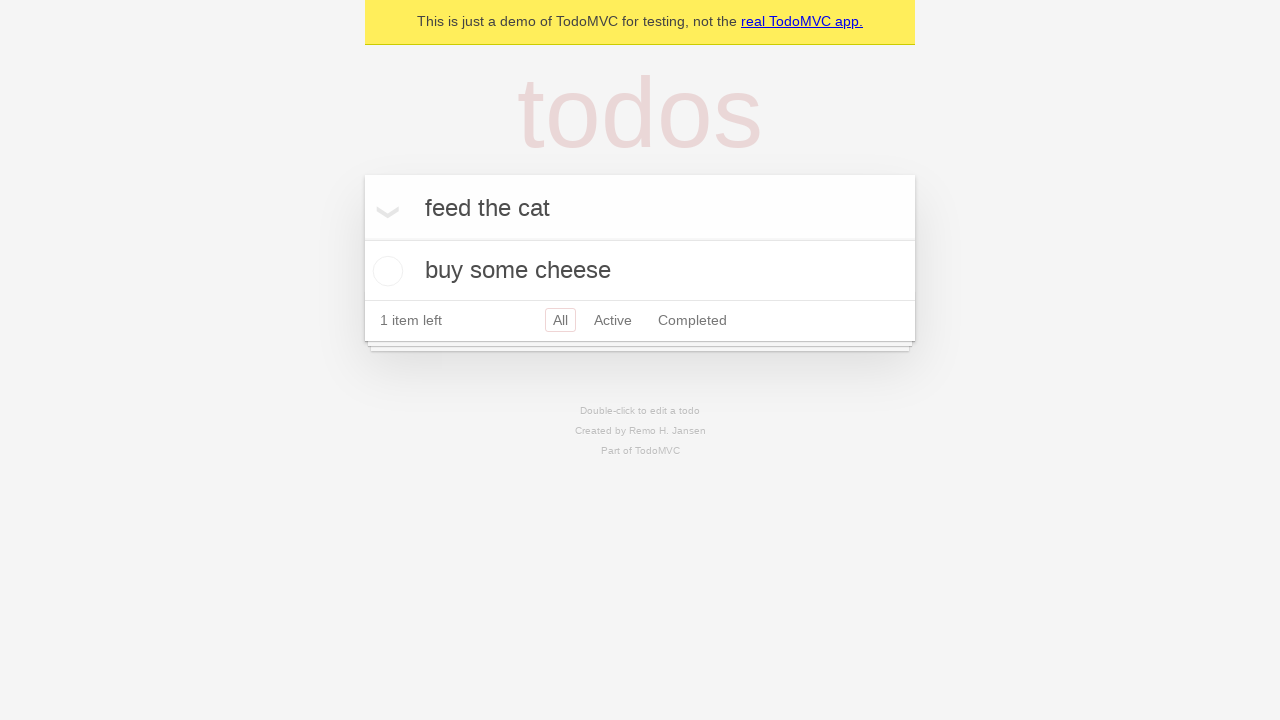

Pressed Enter to create second todo on internal:attr=[placeholder="What needs to be done?"i]
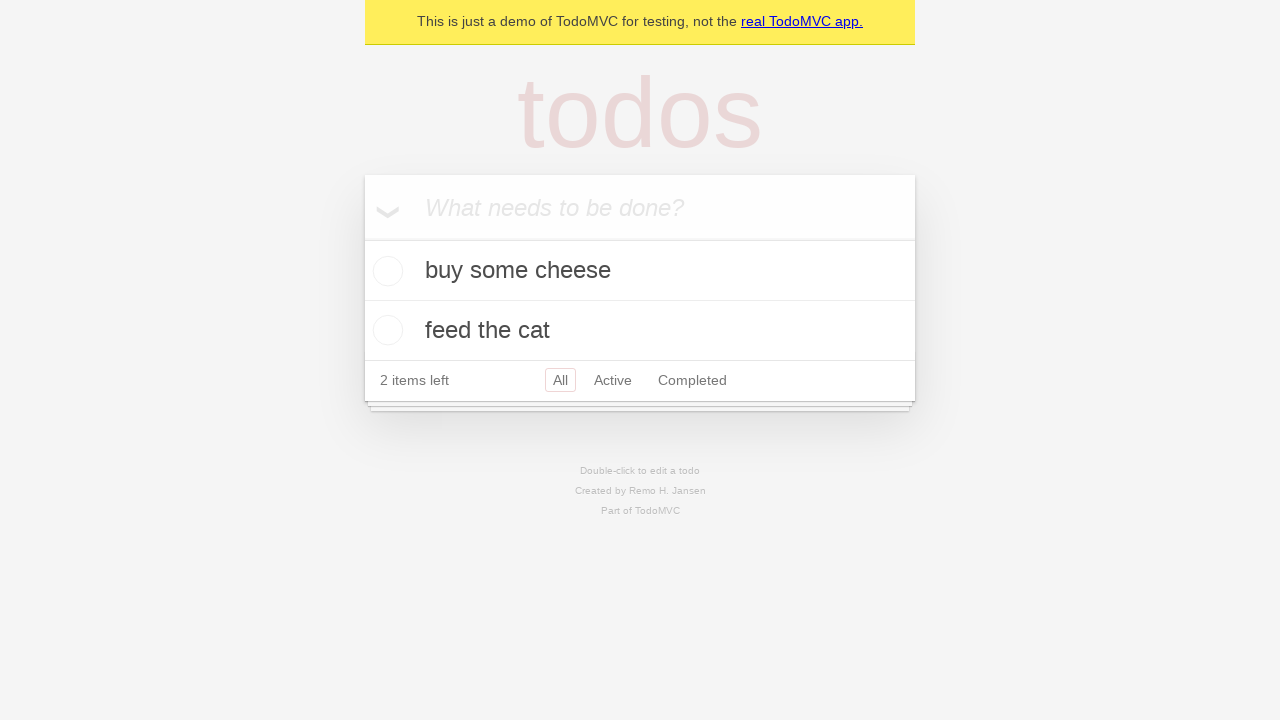

Filled todo input with 'book a doctors appointment' on internal:attr=[placeholder="What needs to be done?"i]
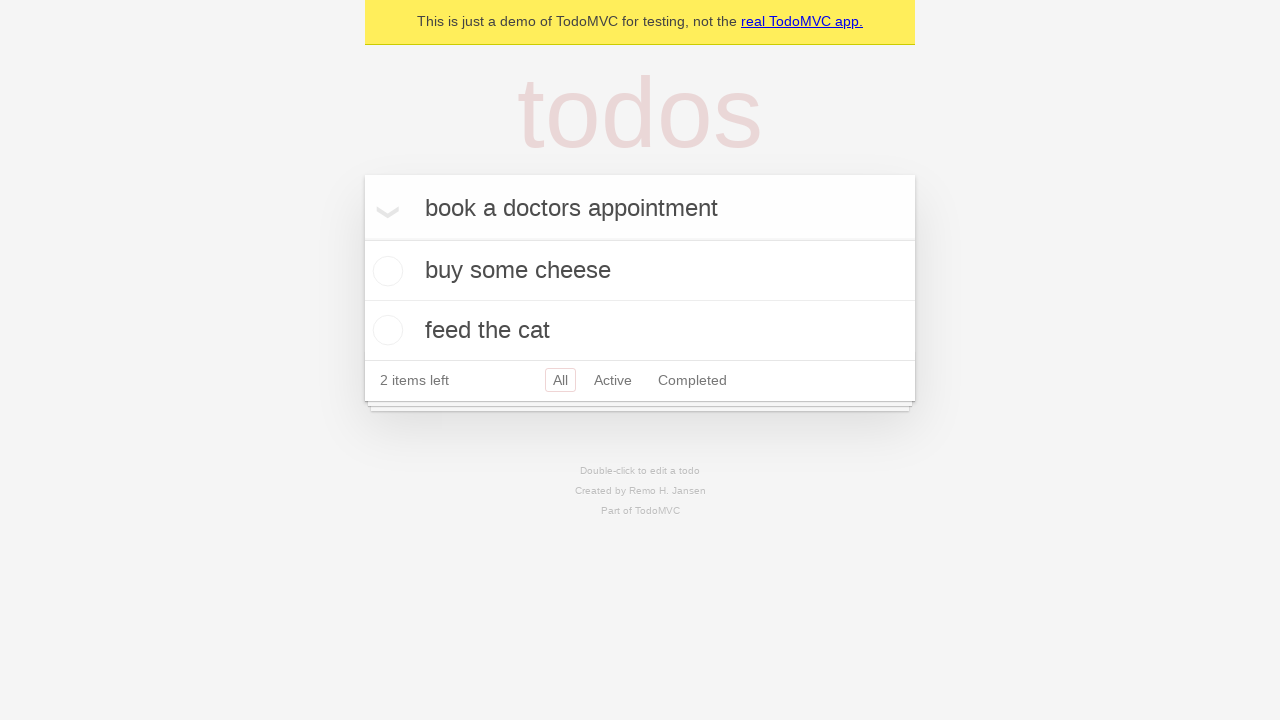

Pressed Enter to create third todo on internal:attr=[placeholder="What needs to be done?"i]
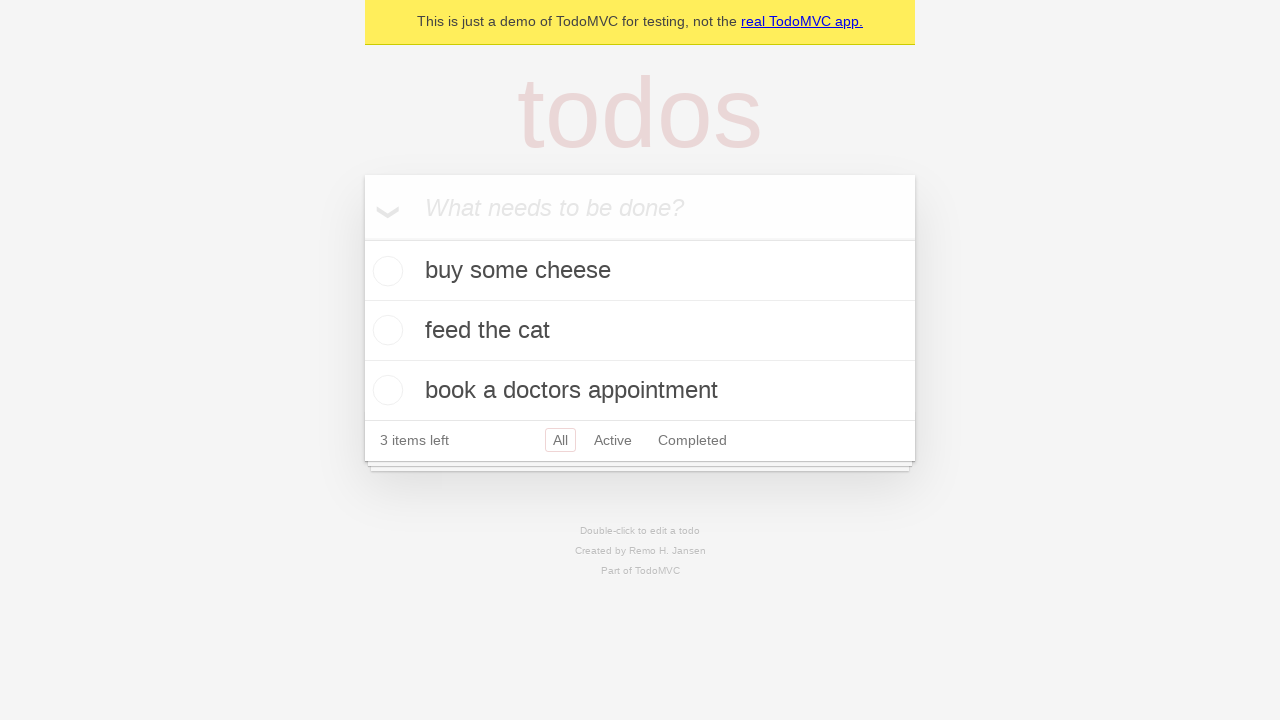

Waited for 3 todos to be created in localStorage
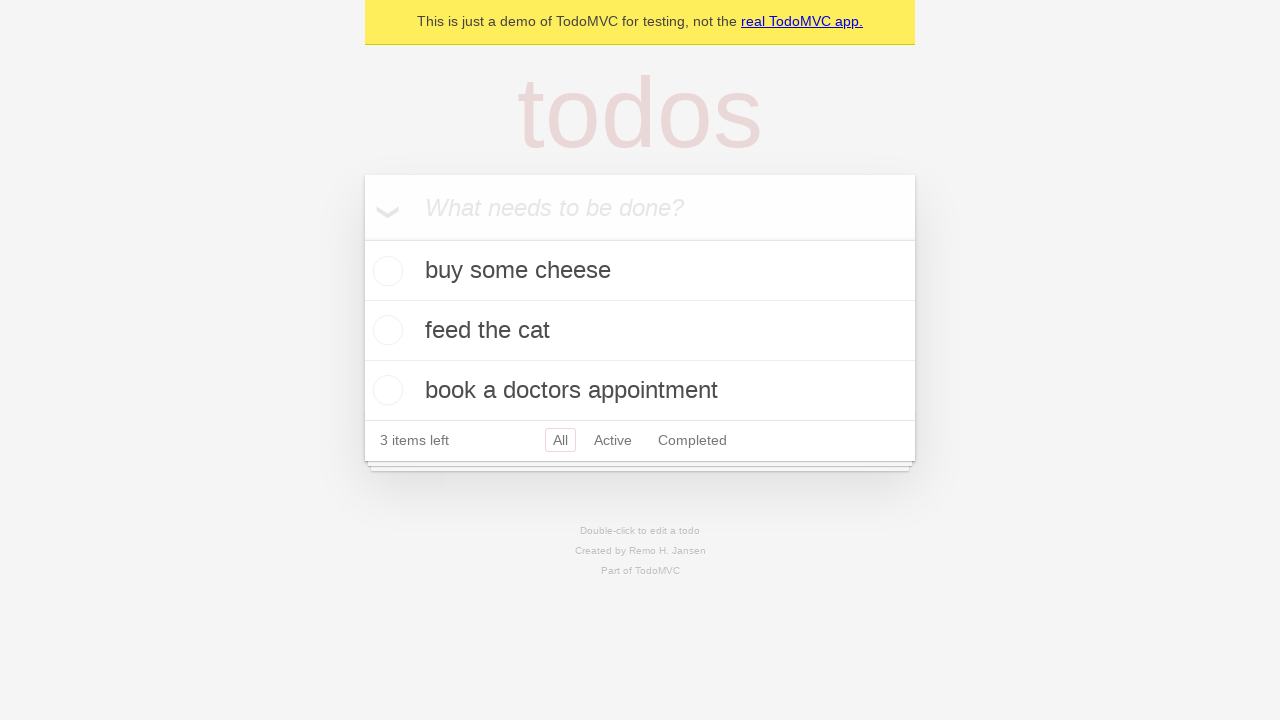

Checked 'Mark all as complete' checkbox at (362, 238) on internal:label="Mark all as complete"i
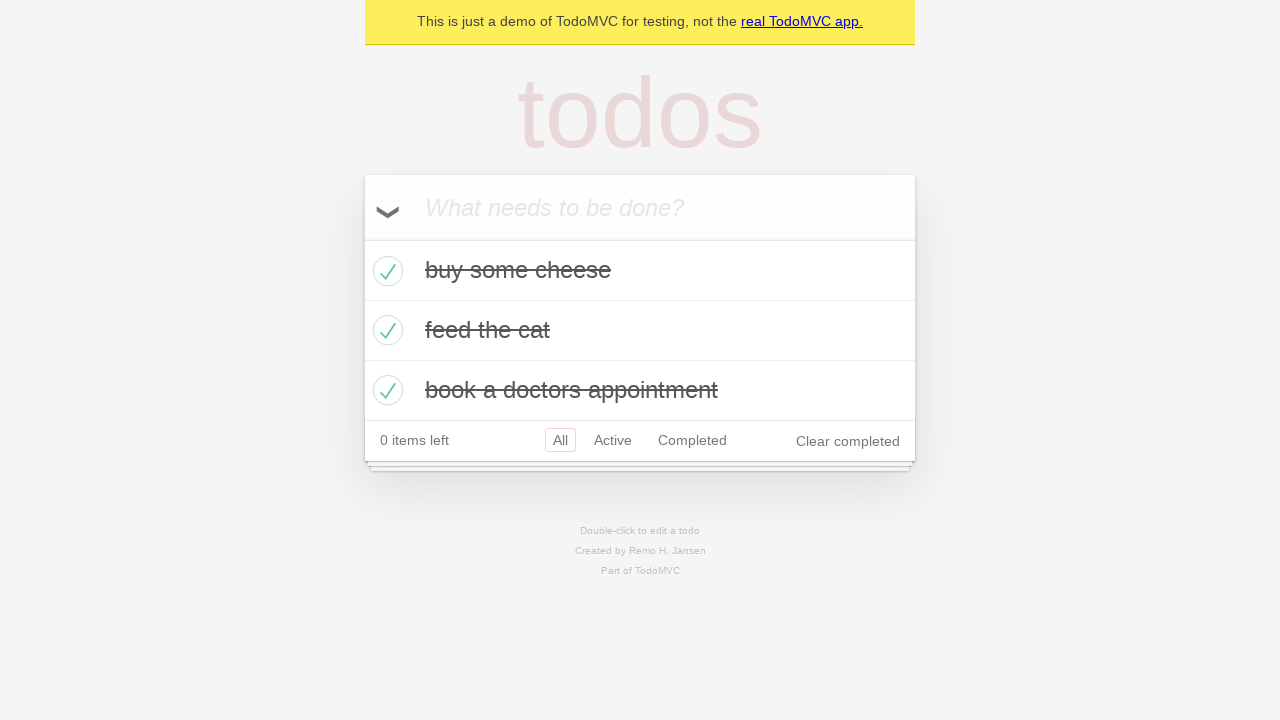

Unchecked 'Mark all as complete' checkbox at (362, 238) on internal:label="Mark all as complete"i
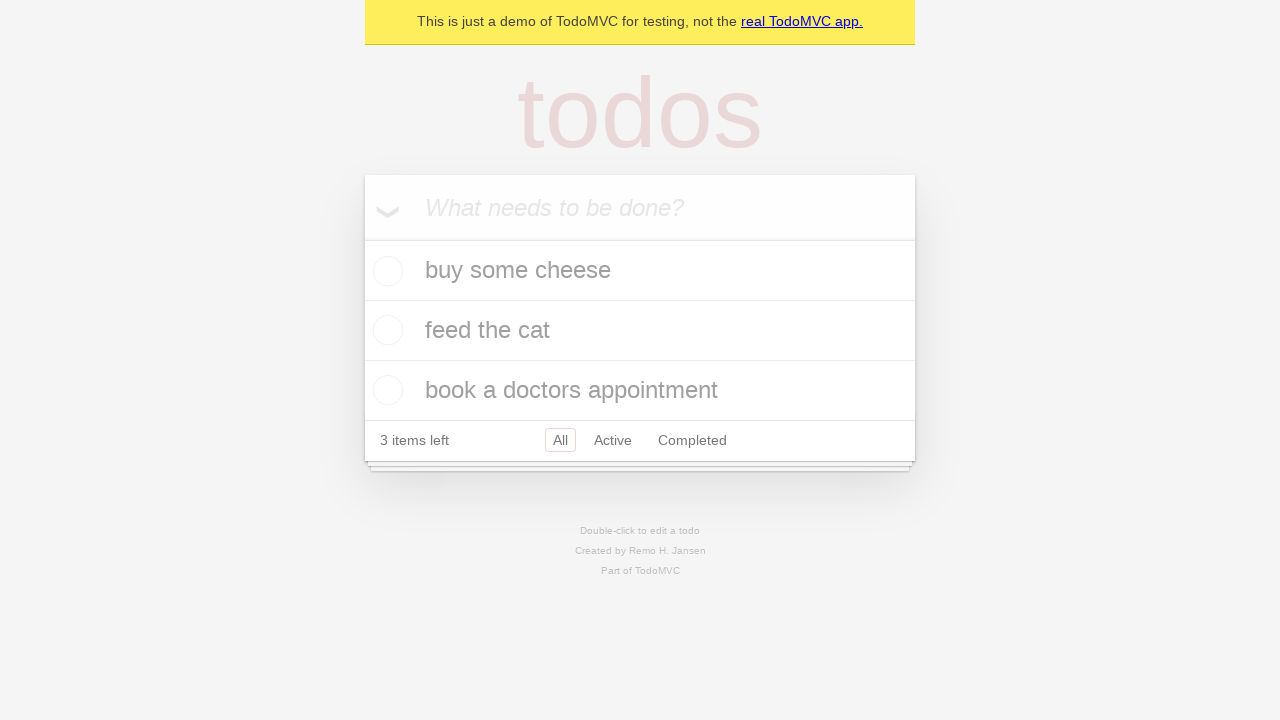

Waited for todo items to be visible
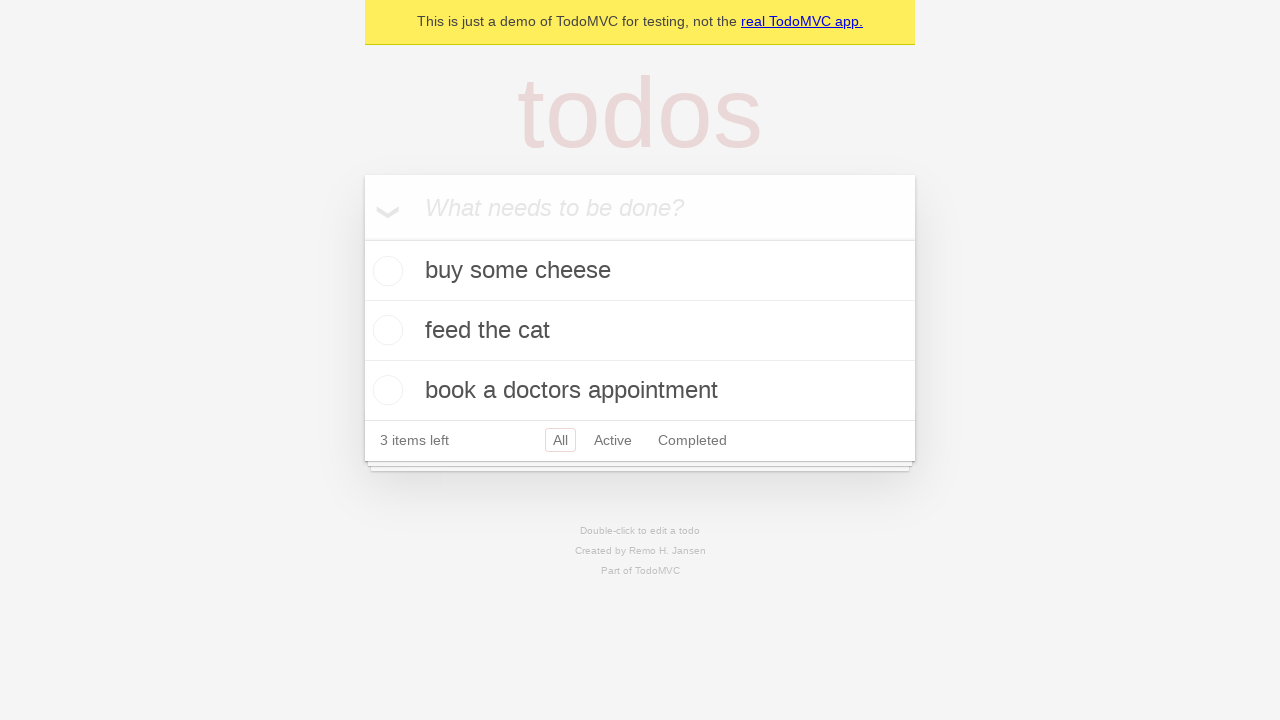

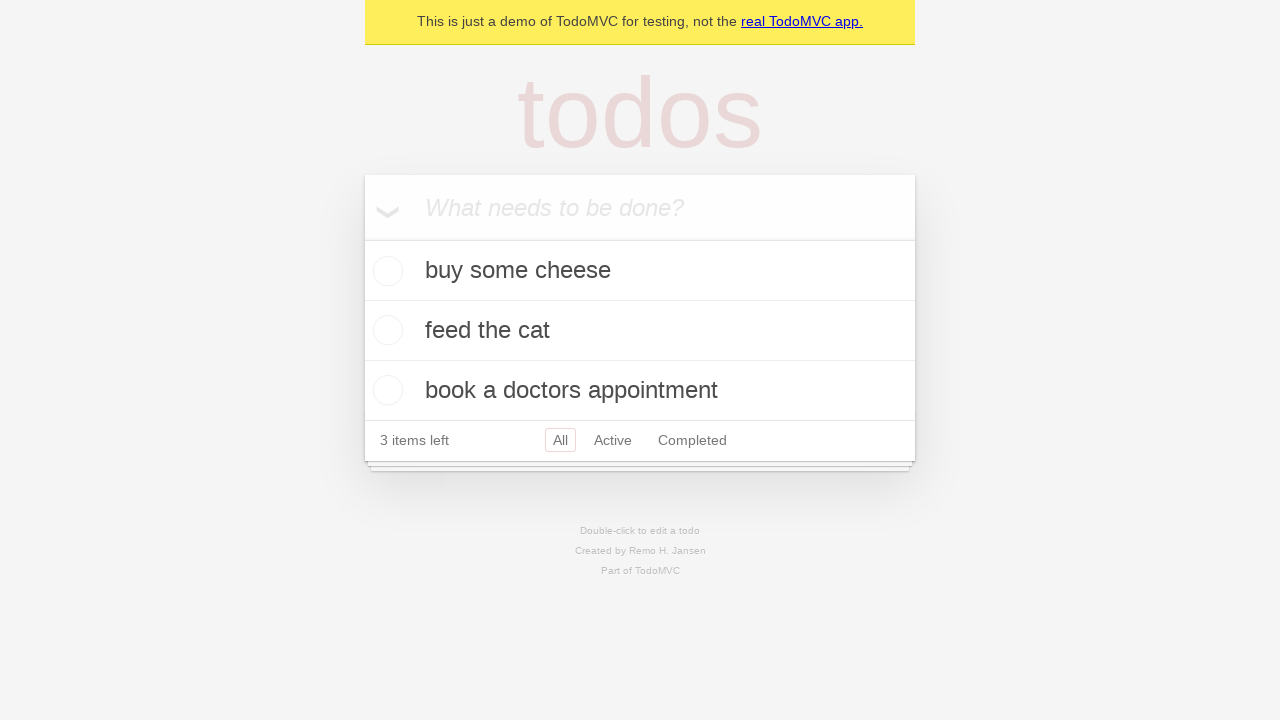